Tests dropdown menu by clicking the menu button and selecting an option

Starting URL: http://formy-project.herokuapp.com/dropdown

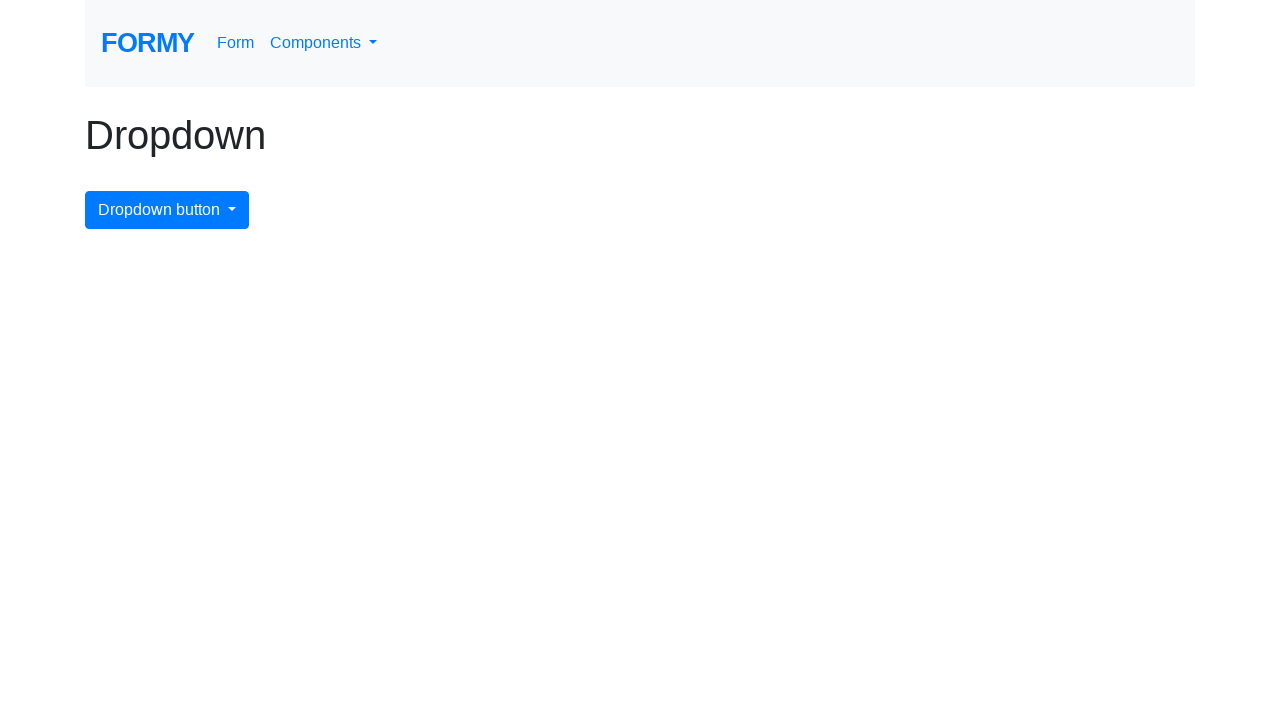

Clicked the dropdown menu button at (167, 210) on #dropdownMenuButton
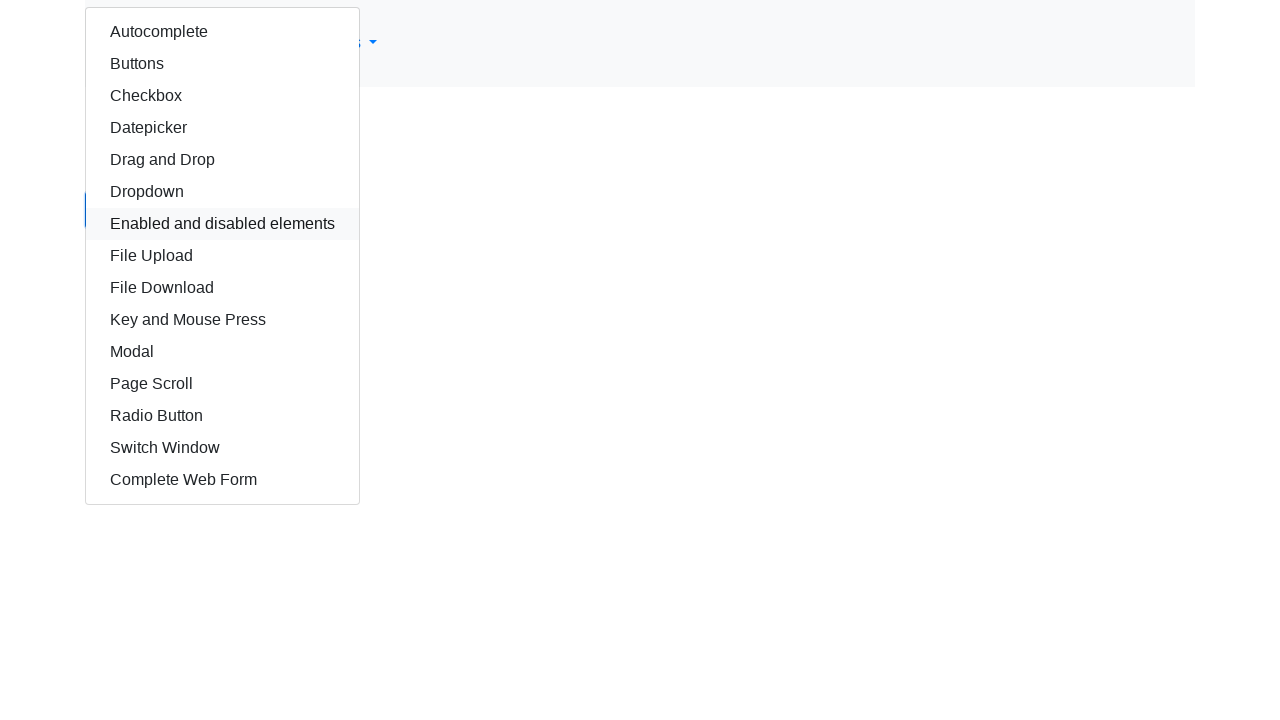

Selected autocomplete option from dropdown menu at (222, 32) on #autocomplete
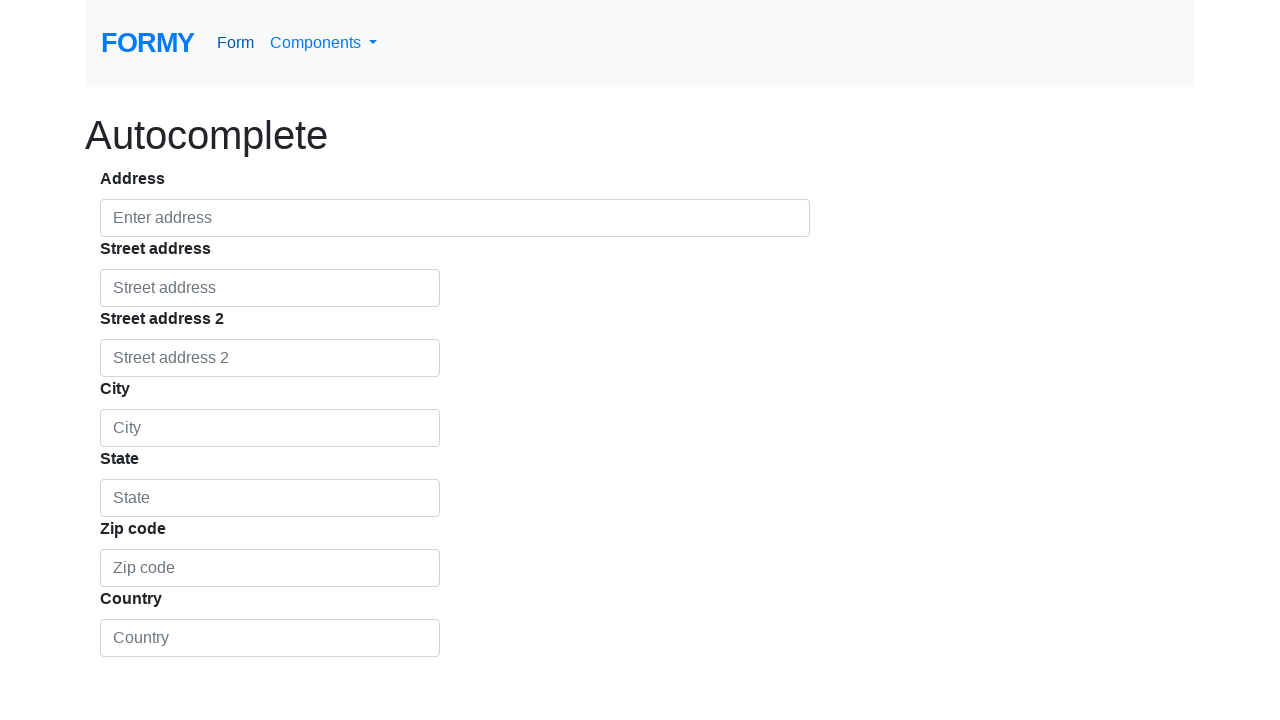

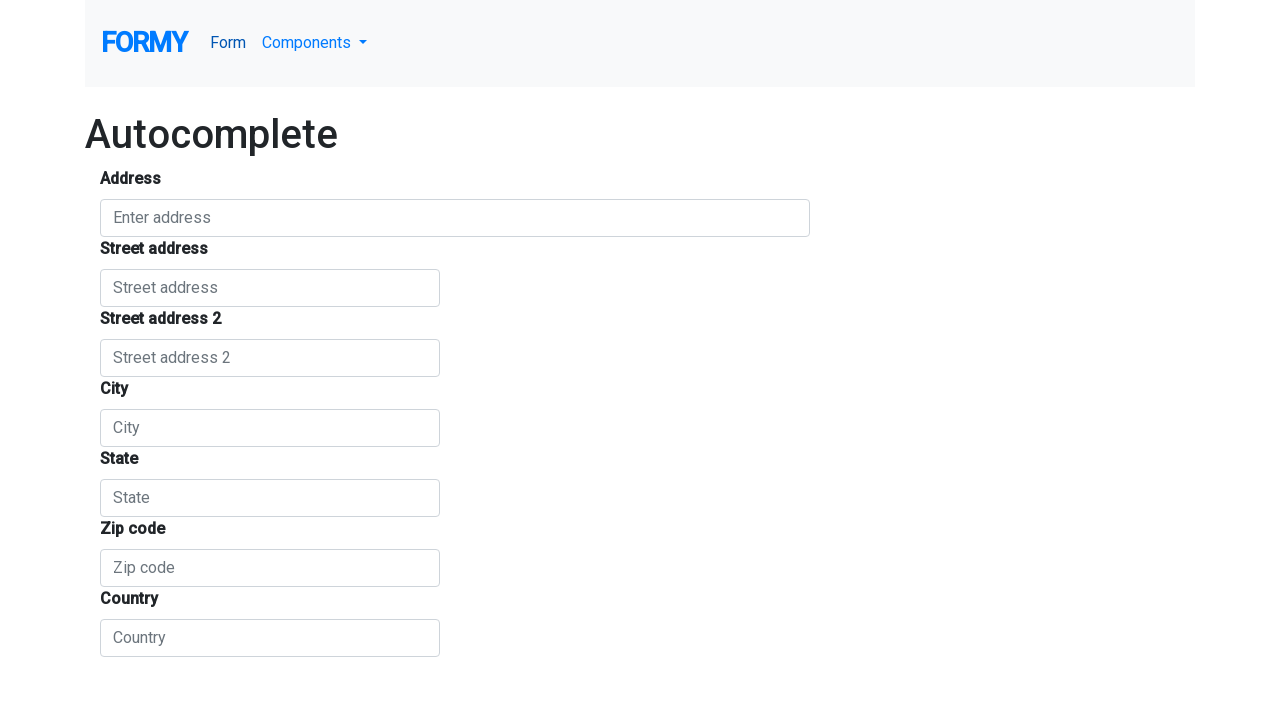